Tests that the filter links highlight correctly when selected

Starting URL: https://demo.playwright.dev/todomvc

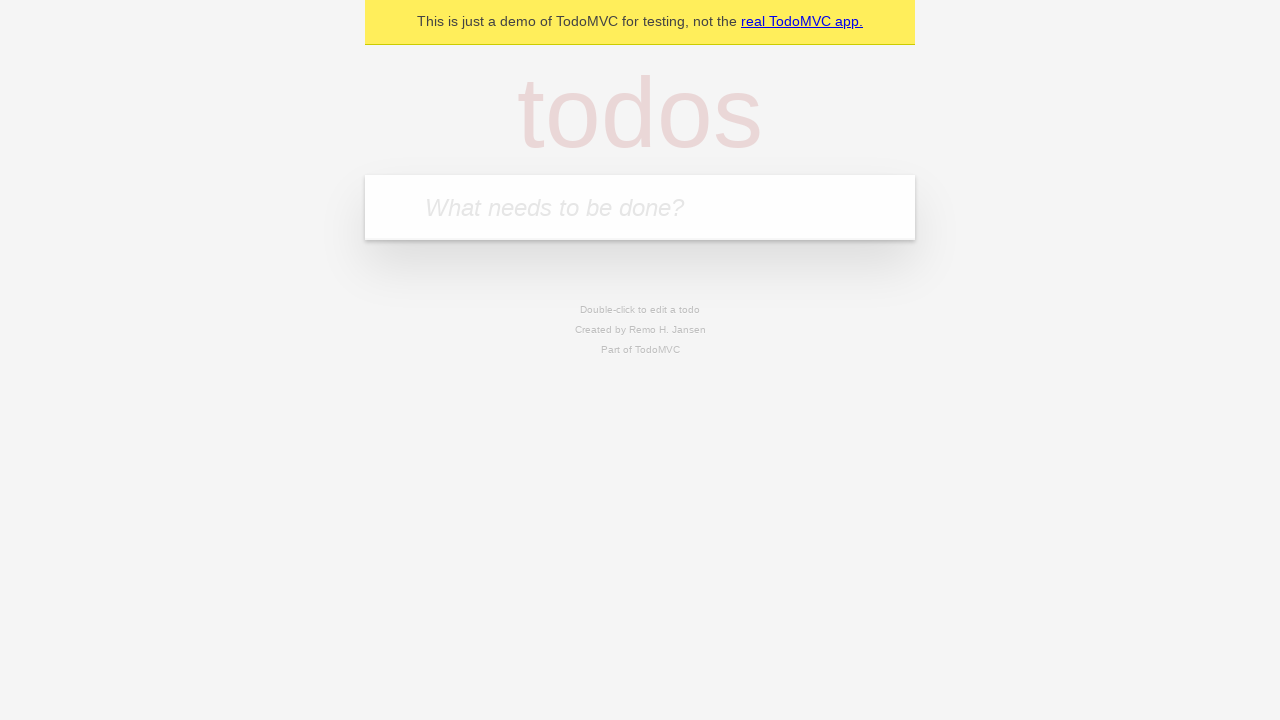

Filled todo input with 'buy some cheese' on internal:attr=[placeholder="What needs to be done?"i]
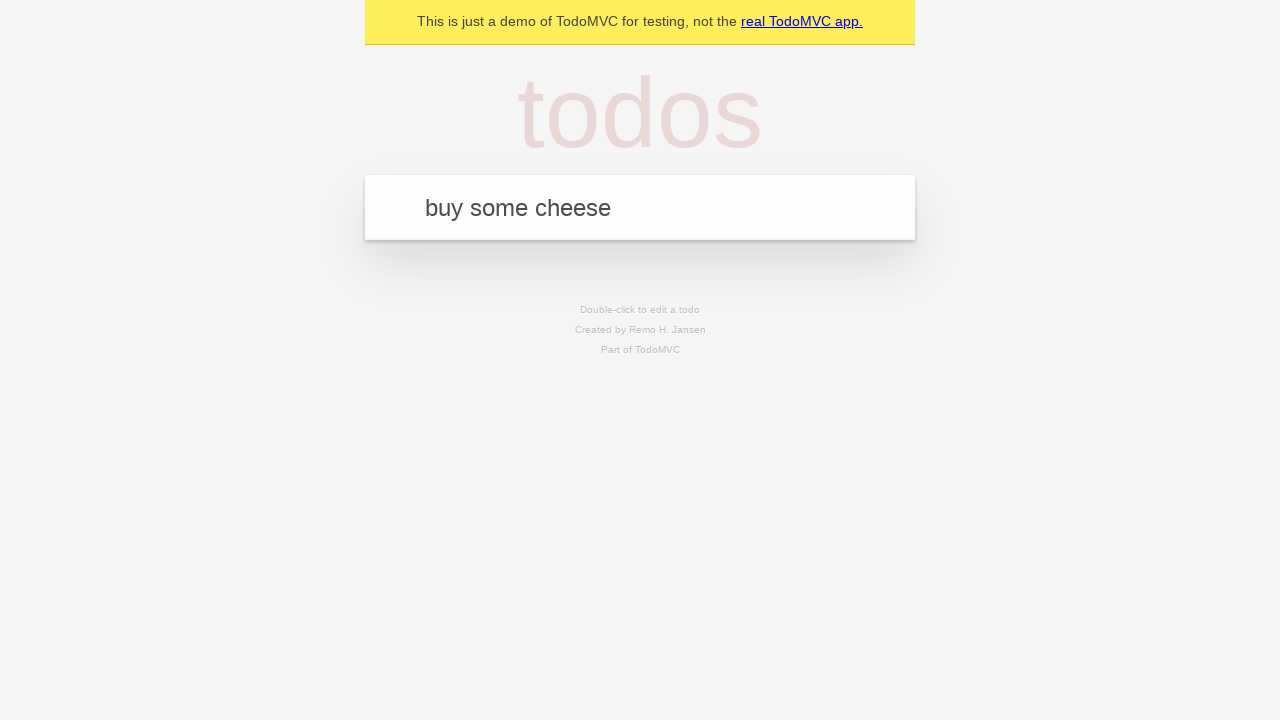

Pressed Enter to create todo 'buy some cheese' on internal:attr=[placeholder="What needs to be done?"i]
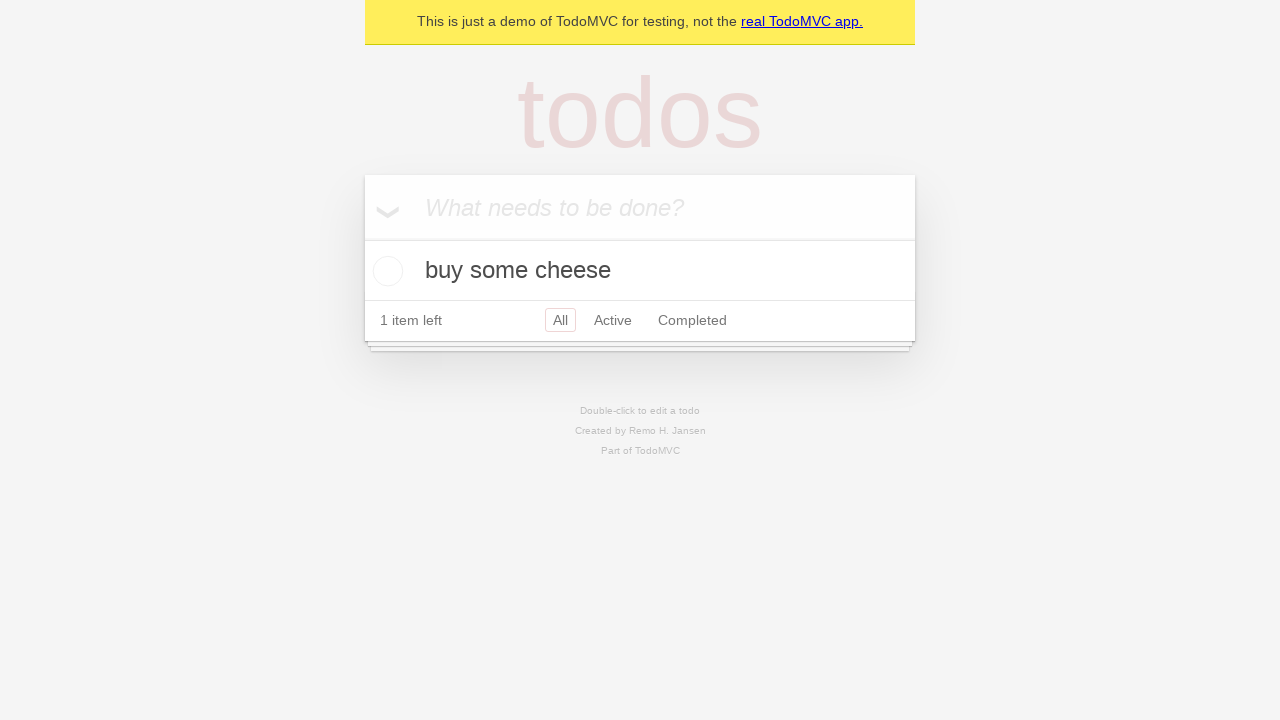

Filled todo input with 'feed the cat' on internal:attr=[placeholder="What needs to be done?"i]
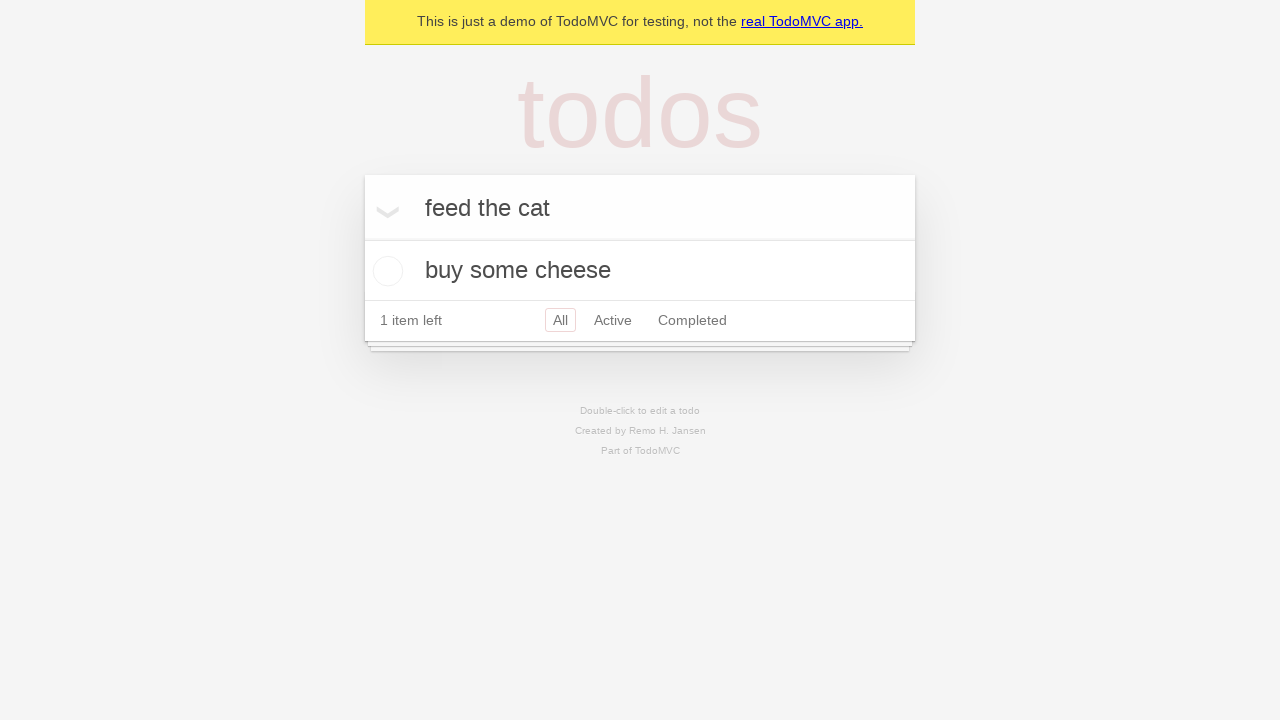

Pressed Enter to create todo 'feed the cat' on internal:attr=[placeholder="What needs to be done?"i]
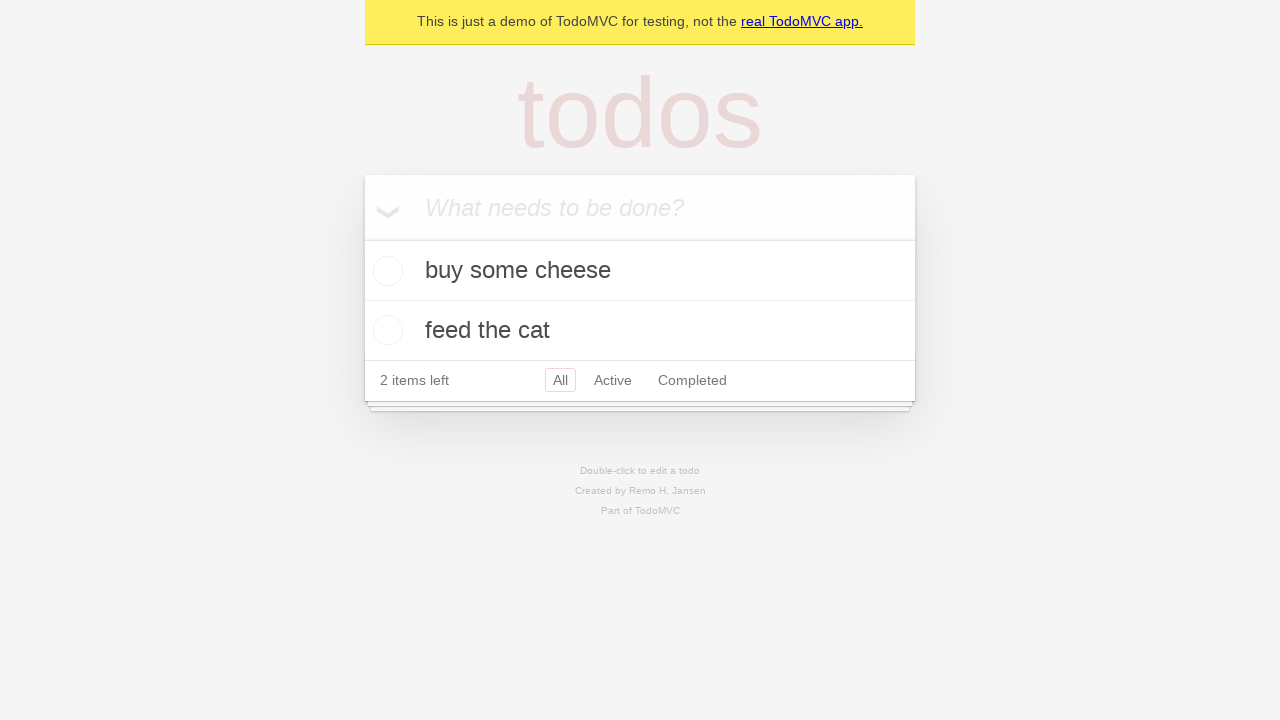

Filled todo input with 'book a doctors appointment' on internal:attr=[placeholder="What needs to be done?"i]
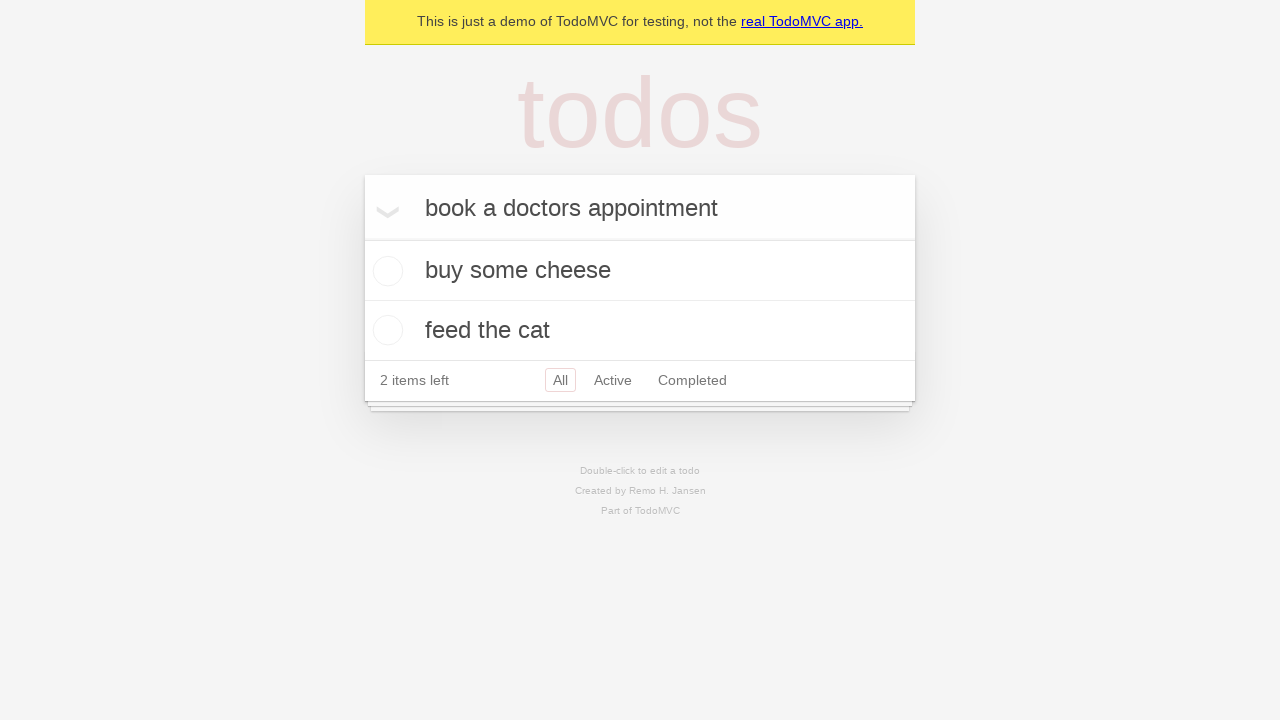

Pressed Enter to create todo 'book a doctors appointment' on internal:attr=[placeholder="What needs to be done?"i]
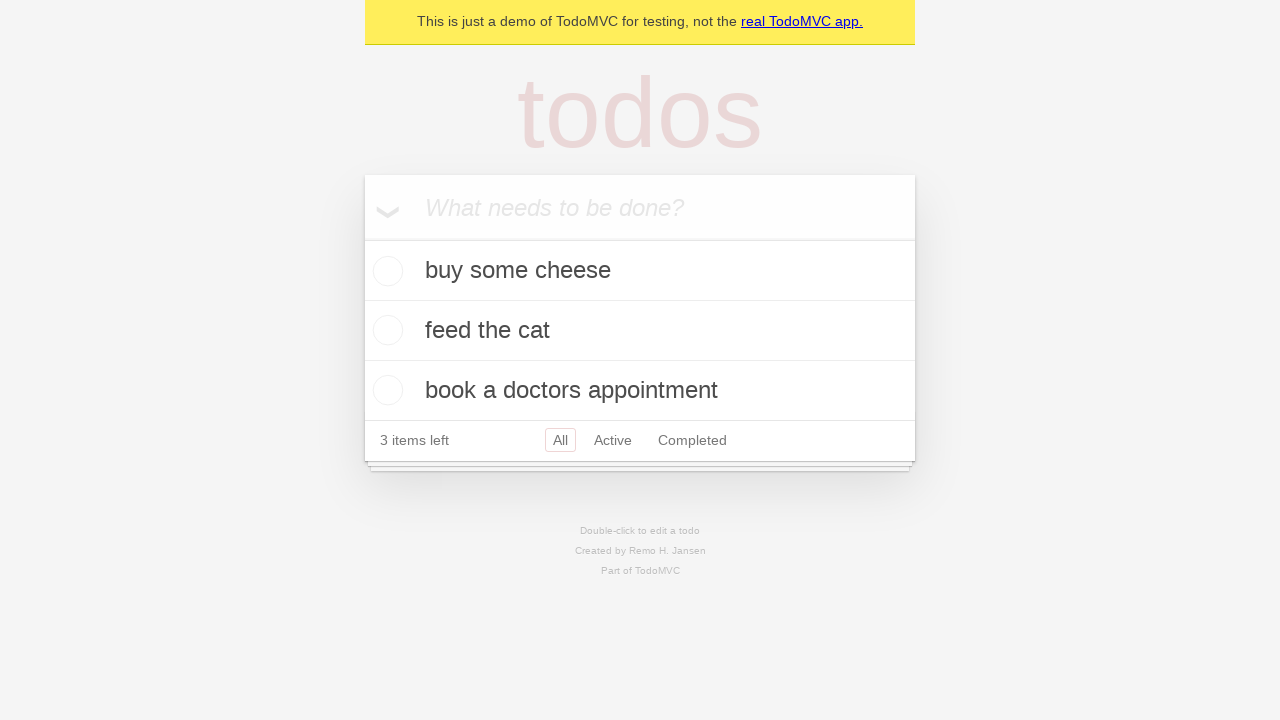

Clicked Active filter link at (613, 440) on internal:role=link[name="Active"i]
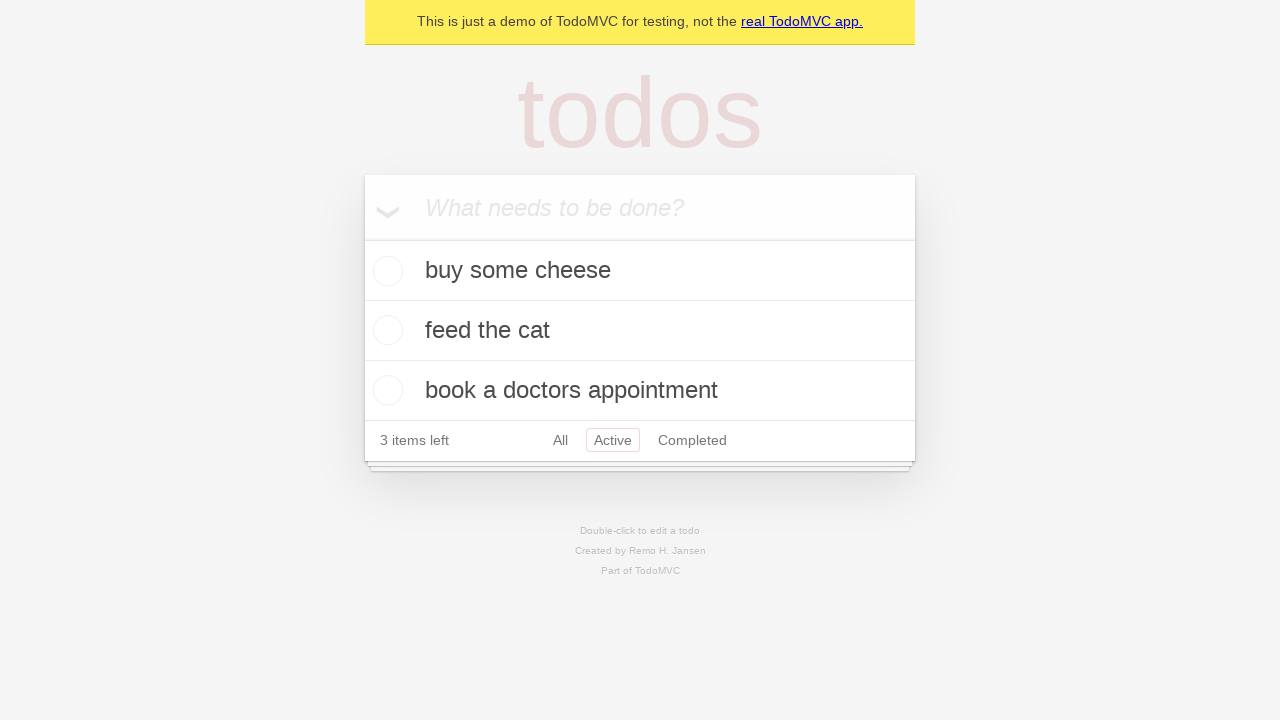

Clicked Completed filter link to verify highlight changes at (692, 440) on internal:role=link[name="Completed"i]
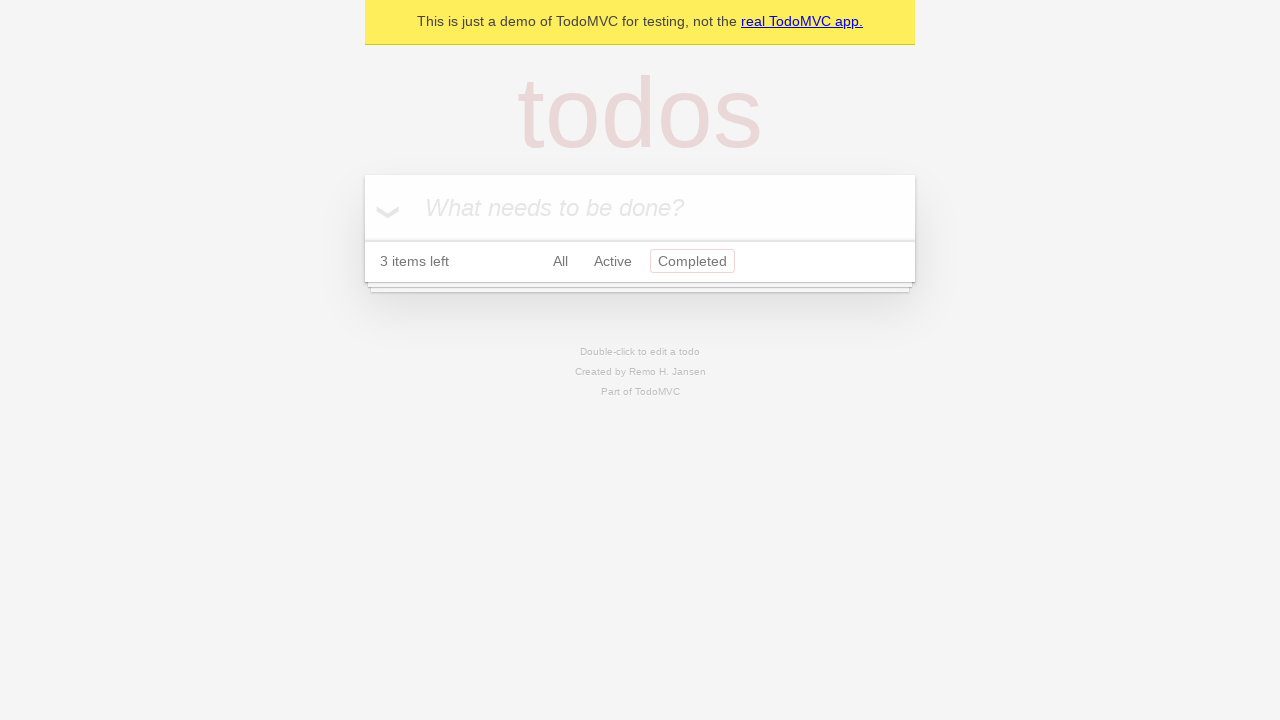

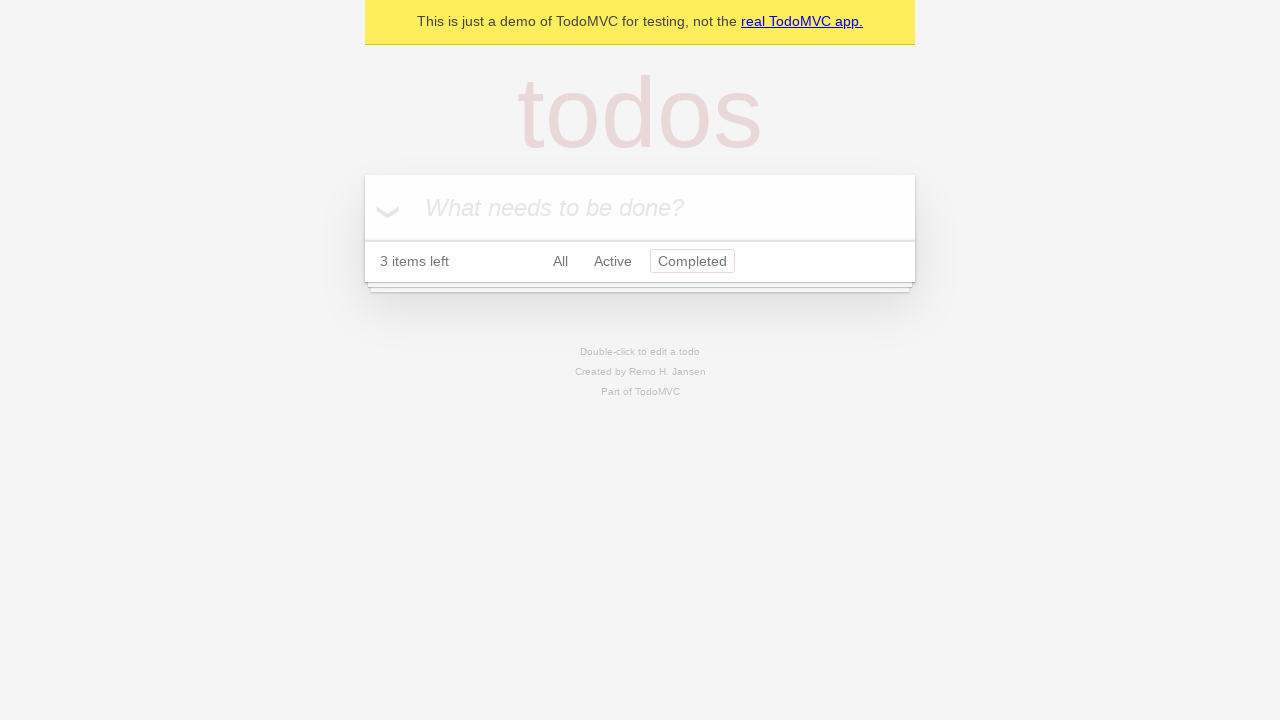